Tests a signup/contact form by filling in first name, last name, and email fields, then submitting the form

Starting URL: https://secure-retreat-92358.herokuapp.com/

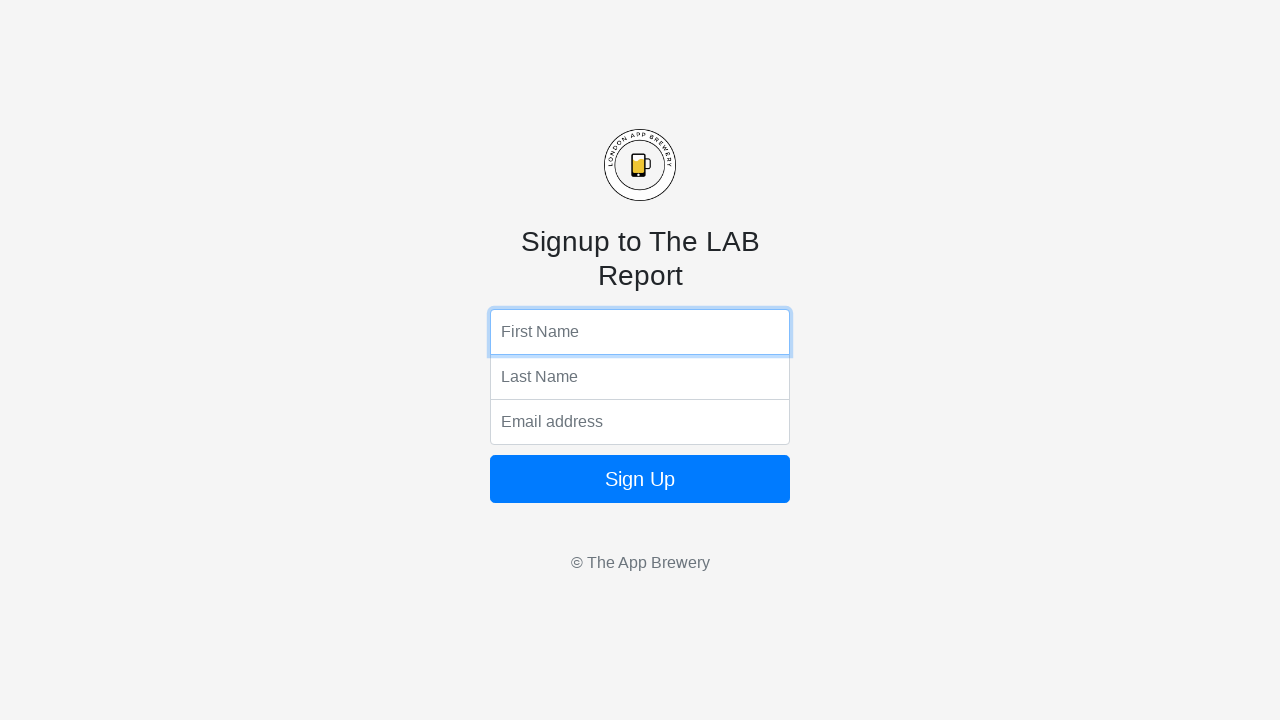

Clicked first name field at (640, 332) on input[name='fName']
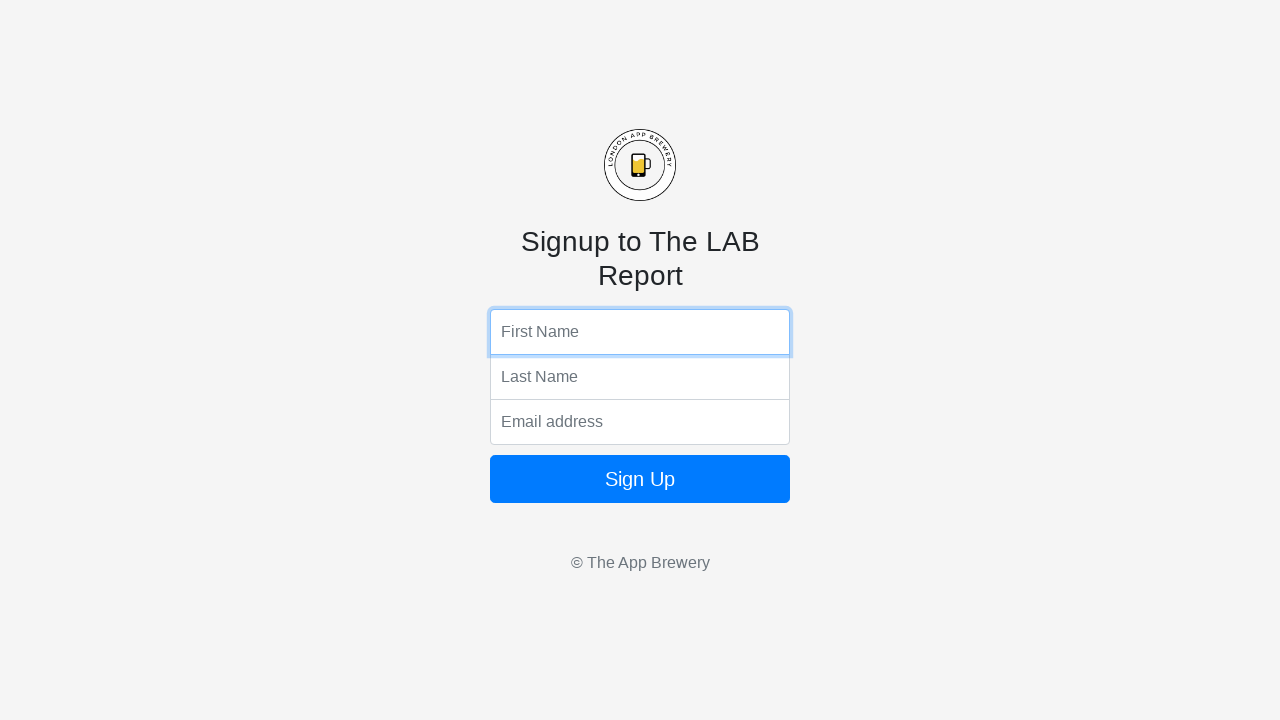

Filled first name field with 'Marcus' on input[name='fName']
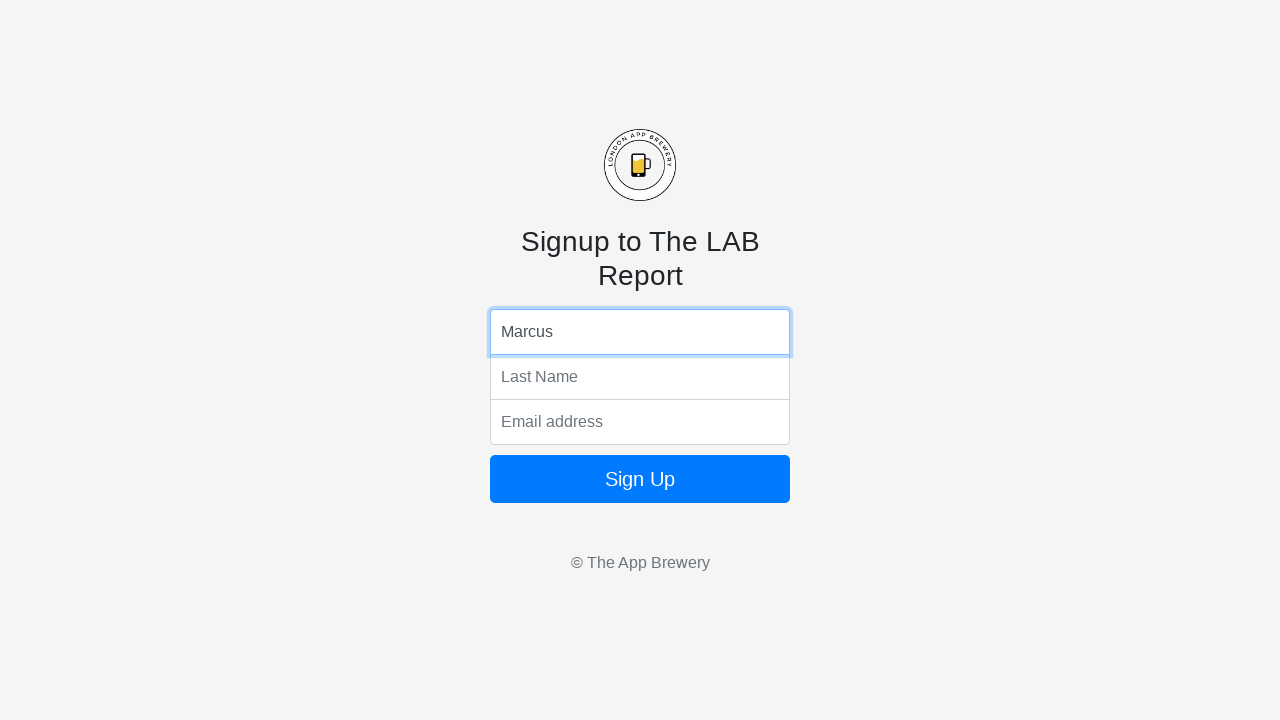

Clicked last name field at (640, 377) on input[name='lName']
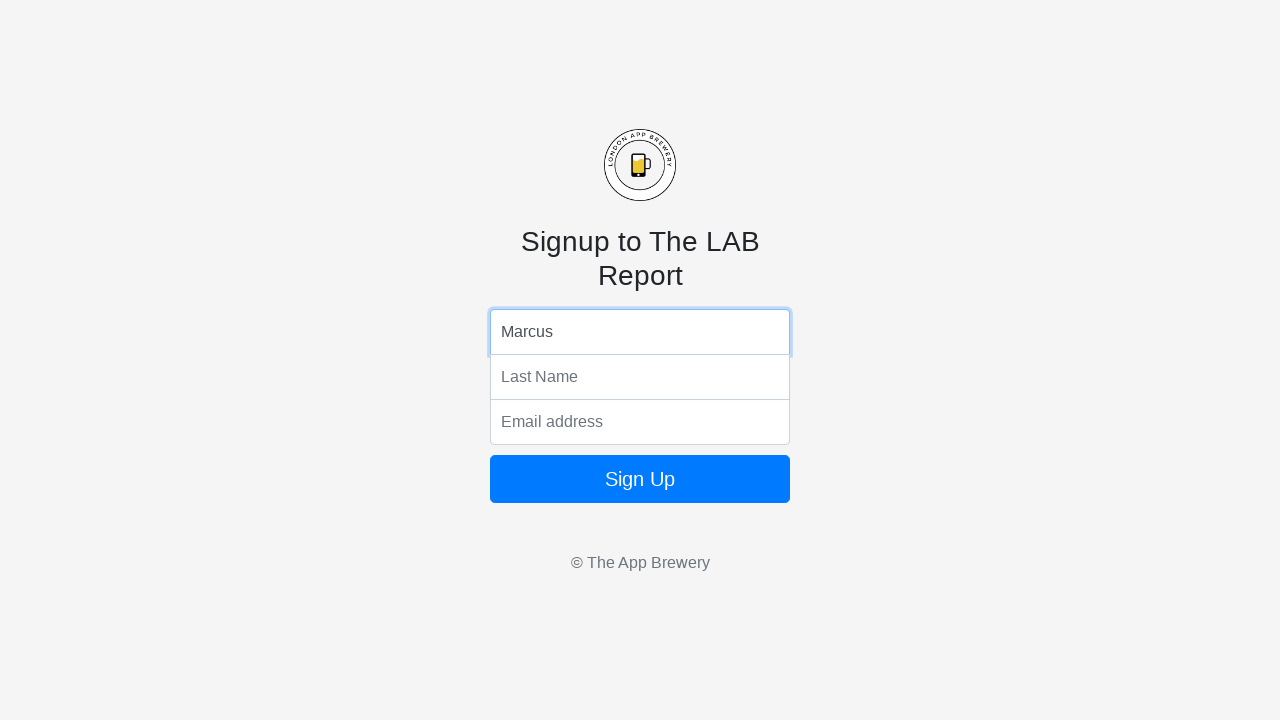

Filled last name field with 'Thompson' on input[name='lName']
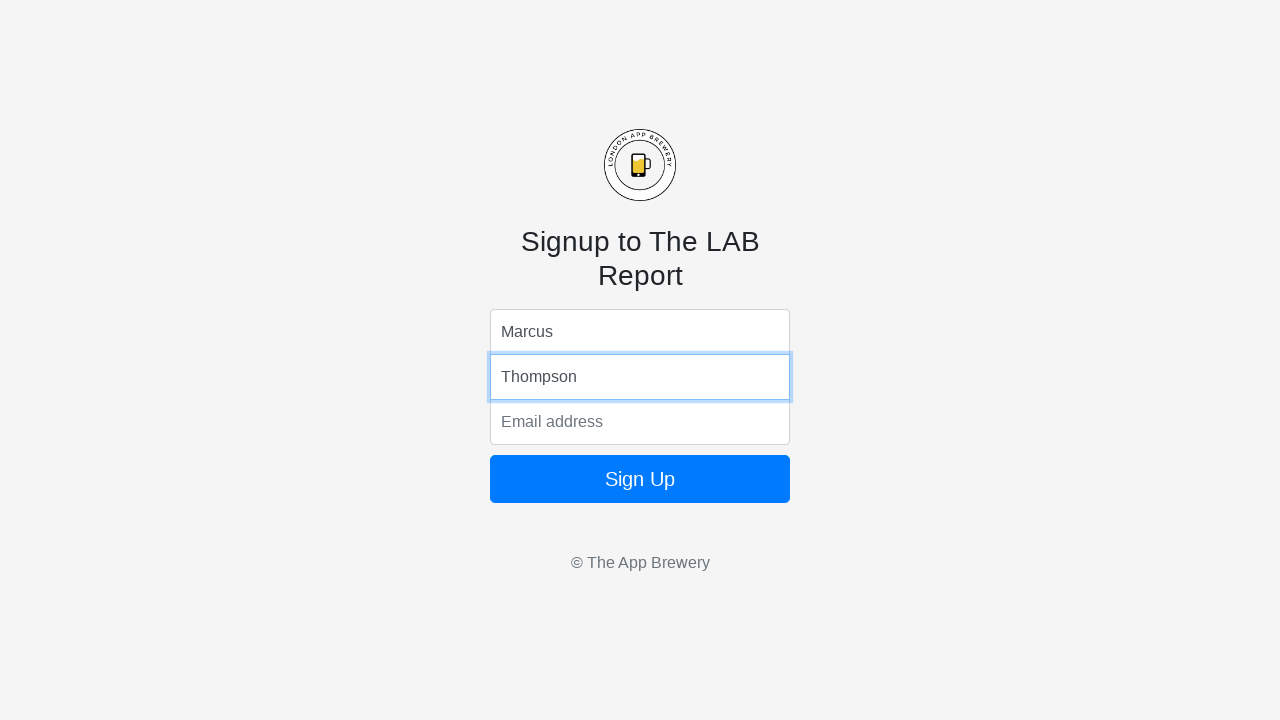

Clicked email field at (640, 422) on input[name='email']
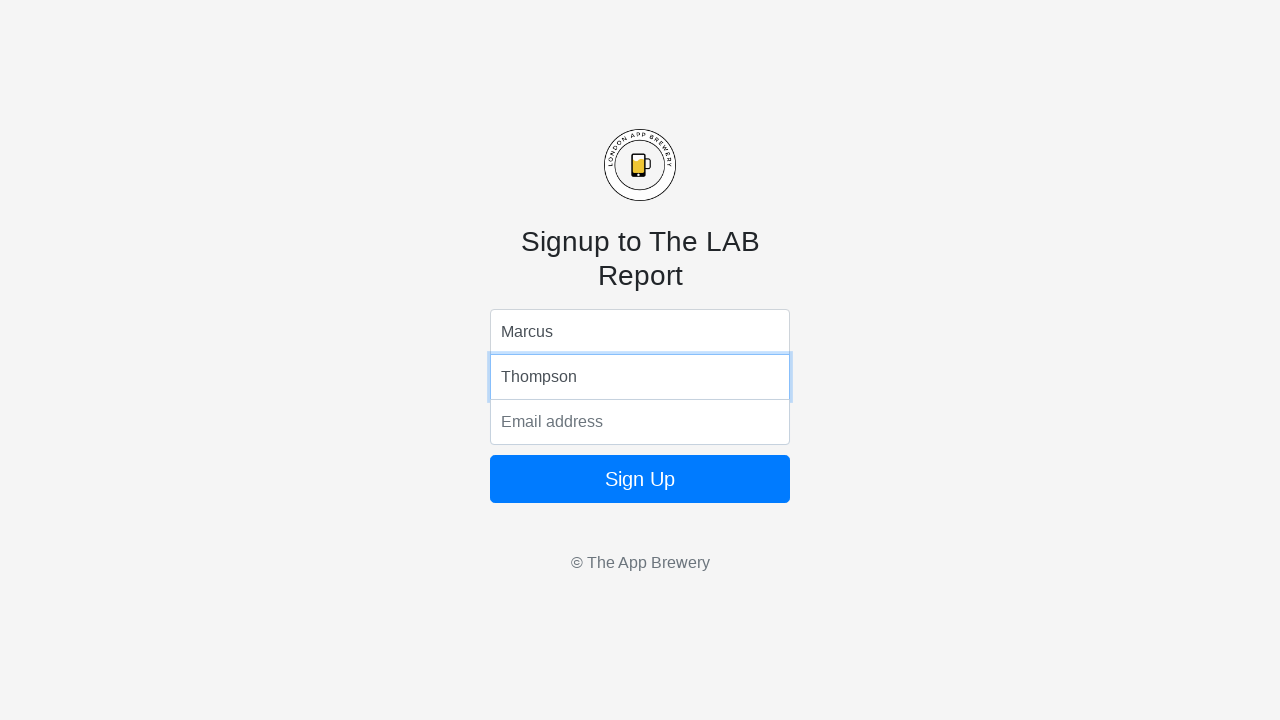

Filled email field with 'marcus.thompson@example.com' on input[name='email']
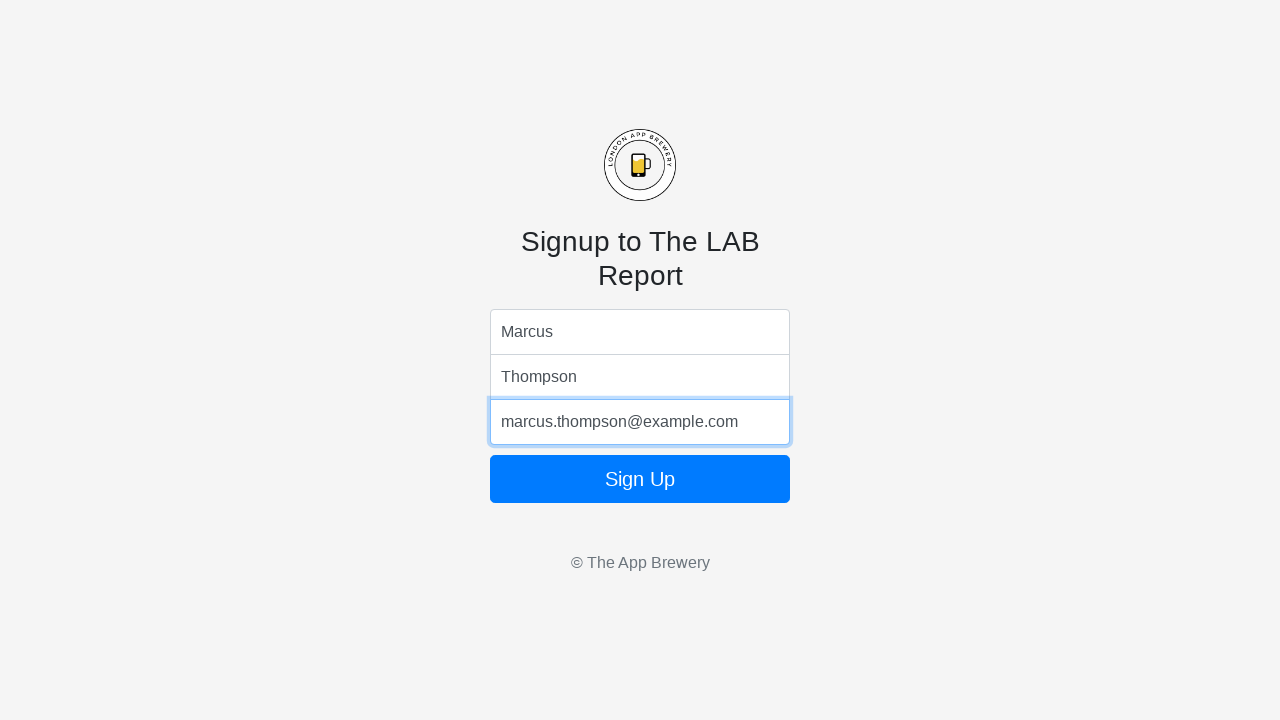

Clicked submit button to submit the form at (640, 479) on button
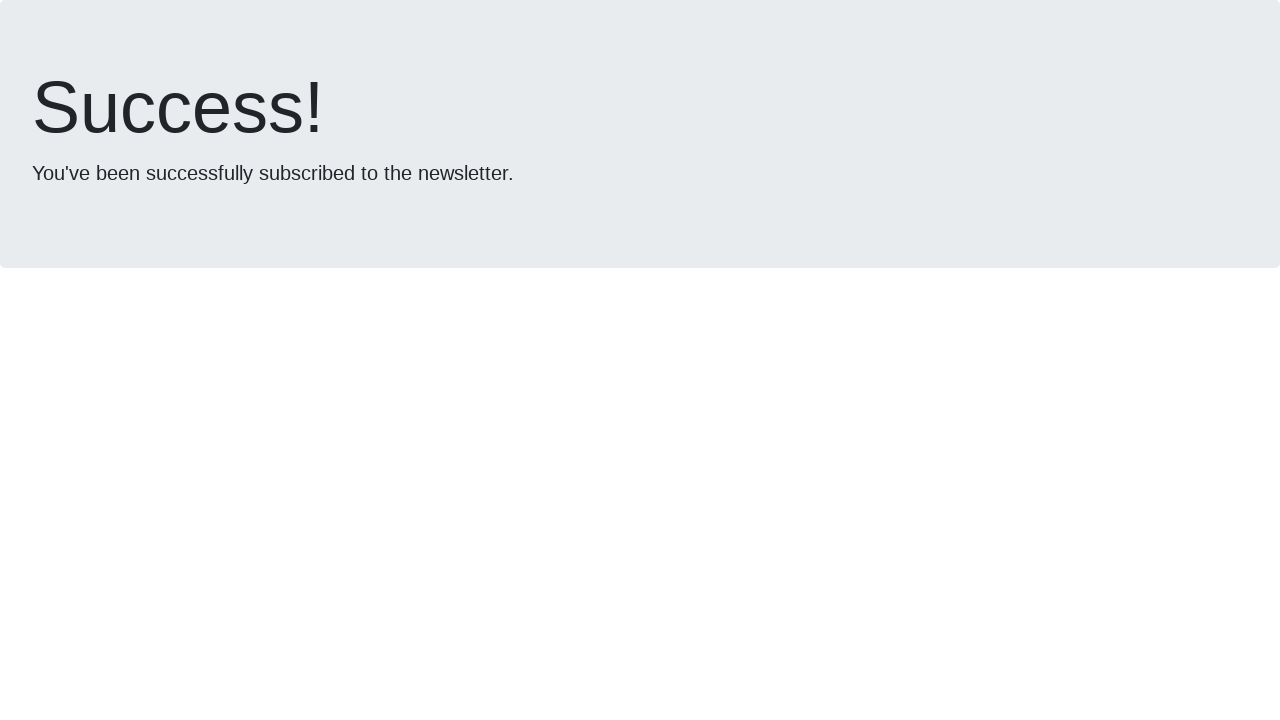

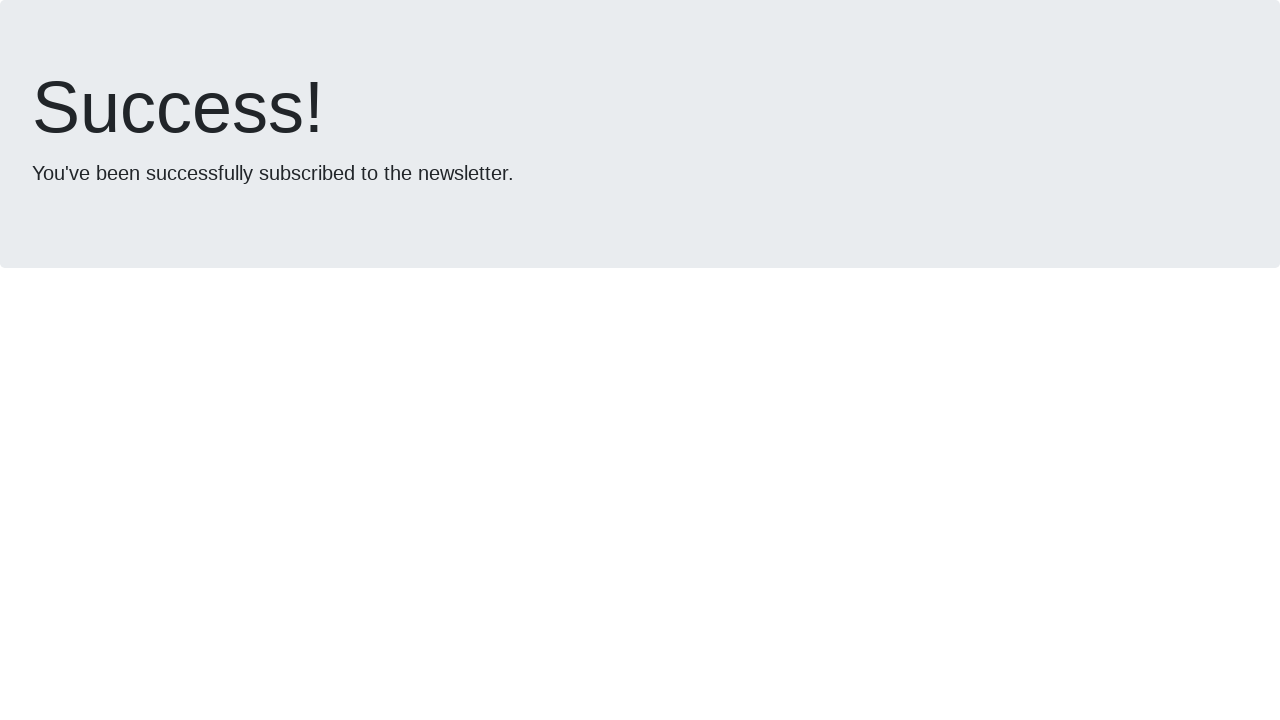